Tests prompt dialog by entering text and accepting

Starting URL: https://testpages.eviltester.com/styled/alerts/alert-test.html

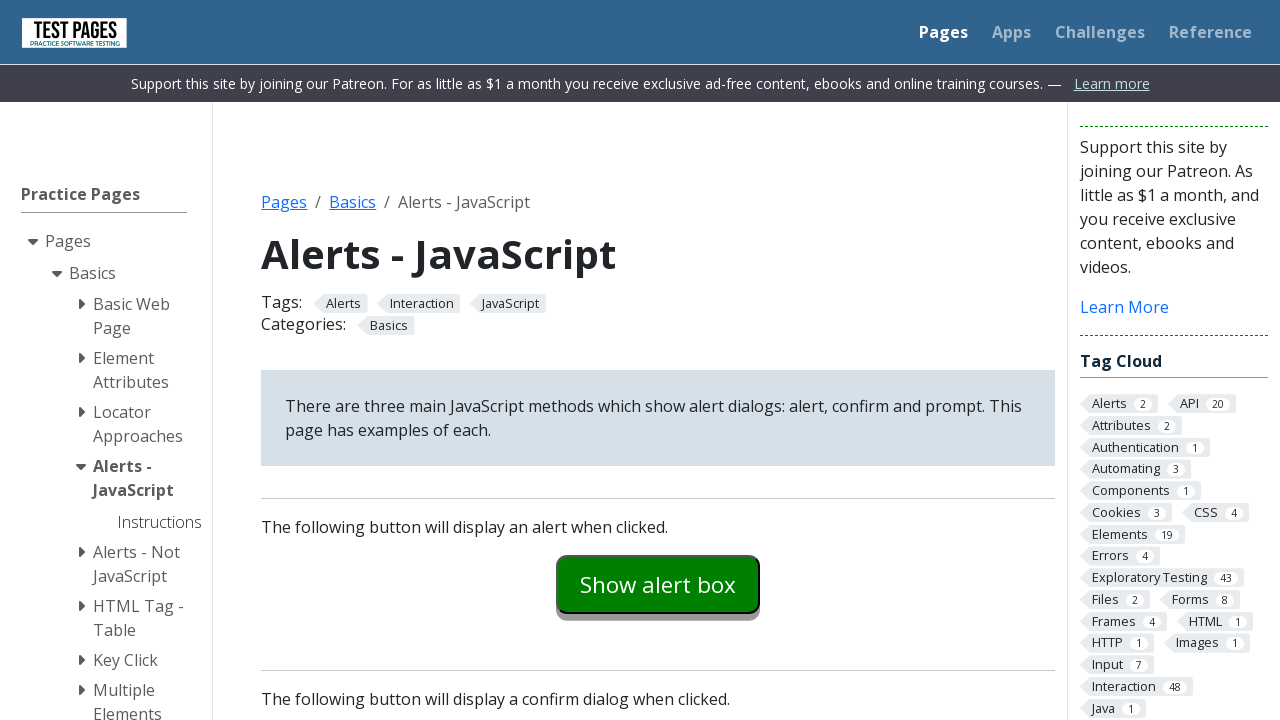

Set up dialog handler to accept prompt with text input
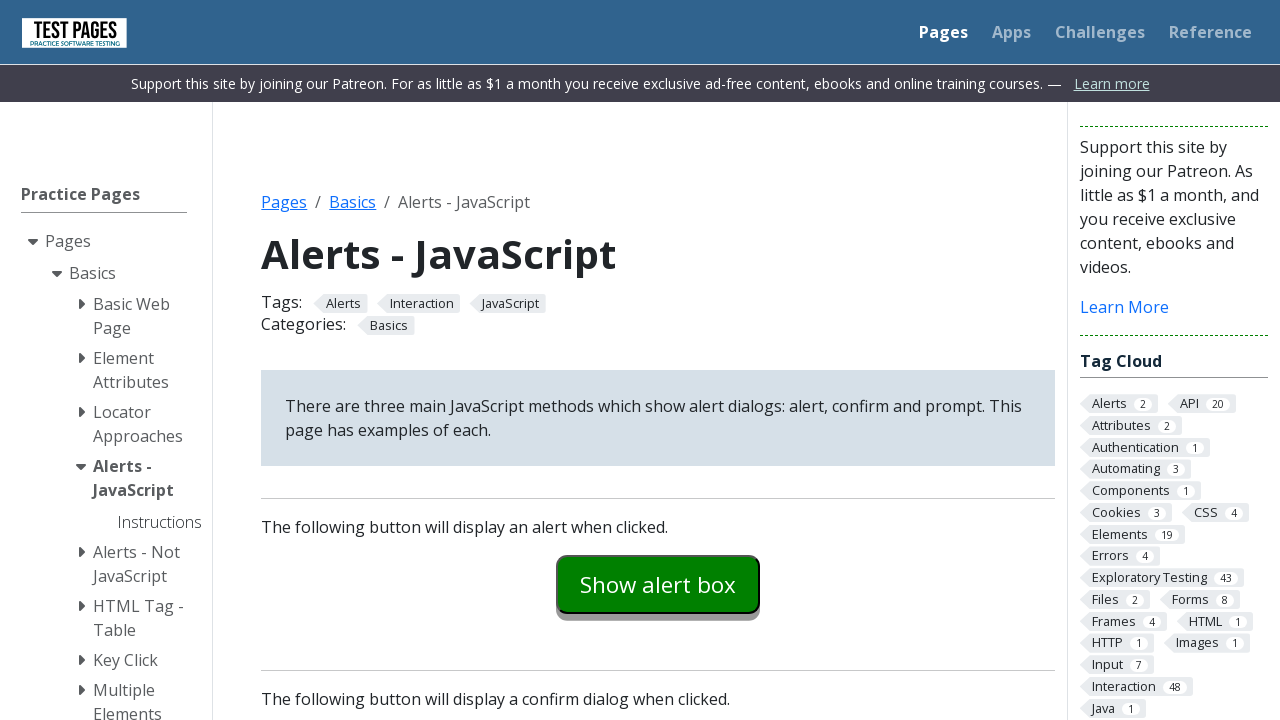

Clicked prompt example button at (658, 360) on #promptexample
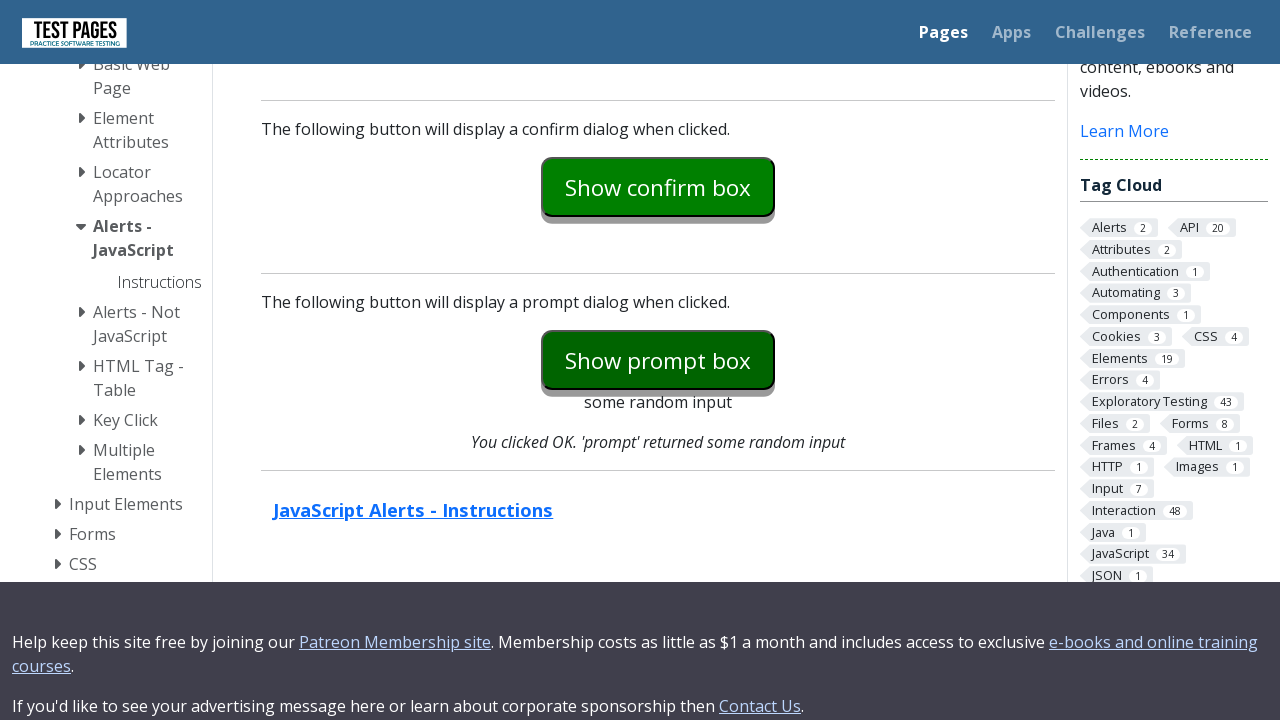

Prompt explanation text appeared on page
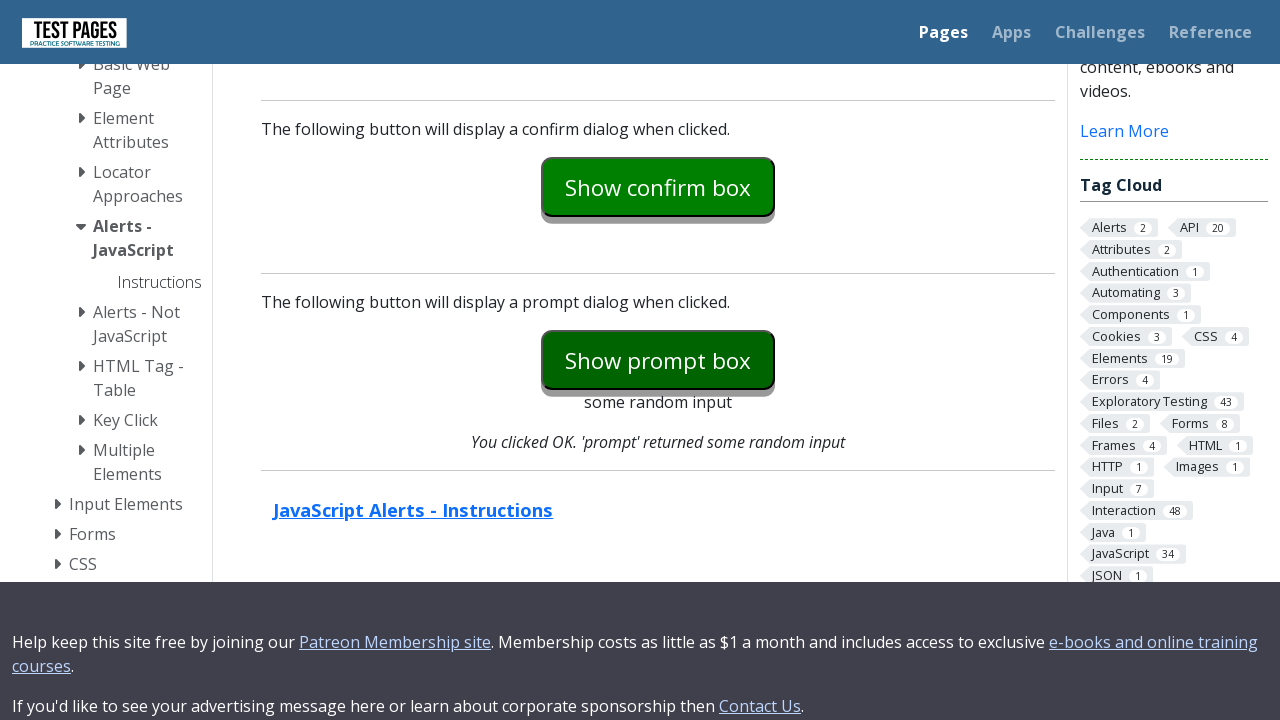

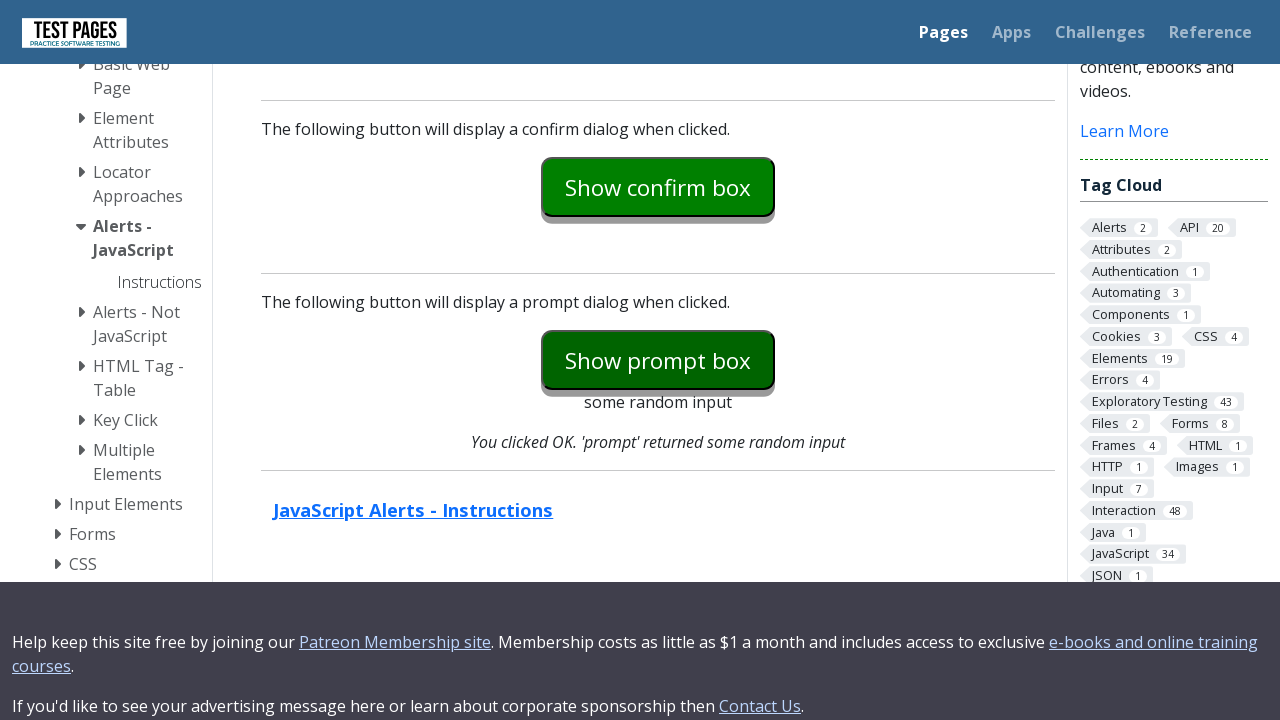